Tests the autocomplete functionality by typing "Ind" in the autocomplete field, waiting for suggestions to appear, and selecting "India" from the dropdown list.

Starting URL: https://rahulshettyacademy.com/AutomationPractice/

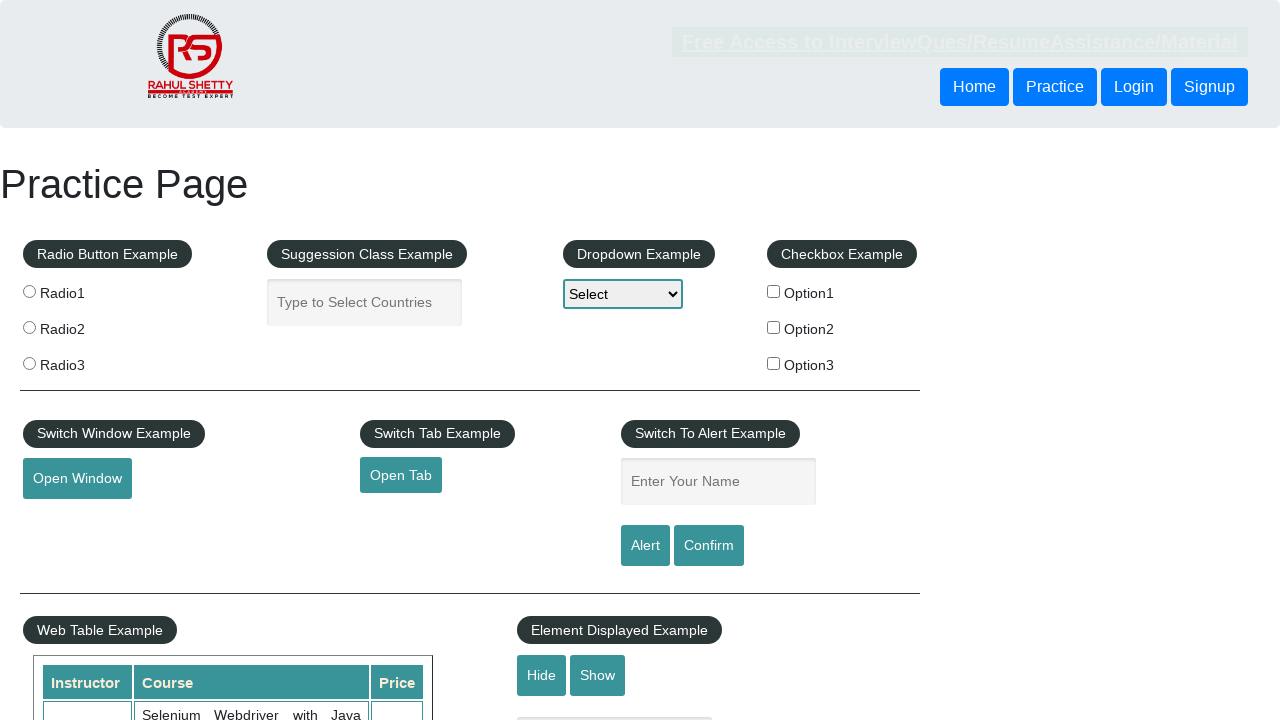

Typed 'Ind' in the autocomplete input field on input#autocomplete
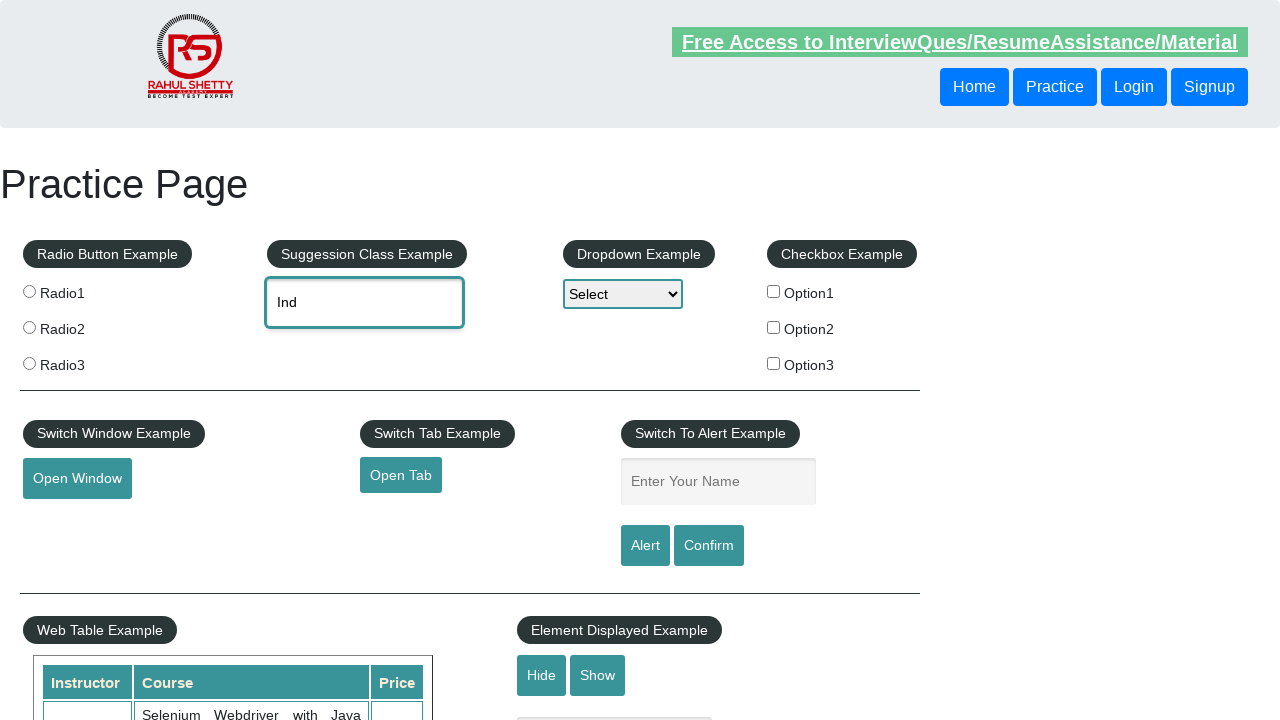

Autocomplete suggestions dropdown appeared
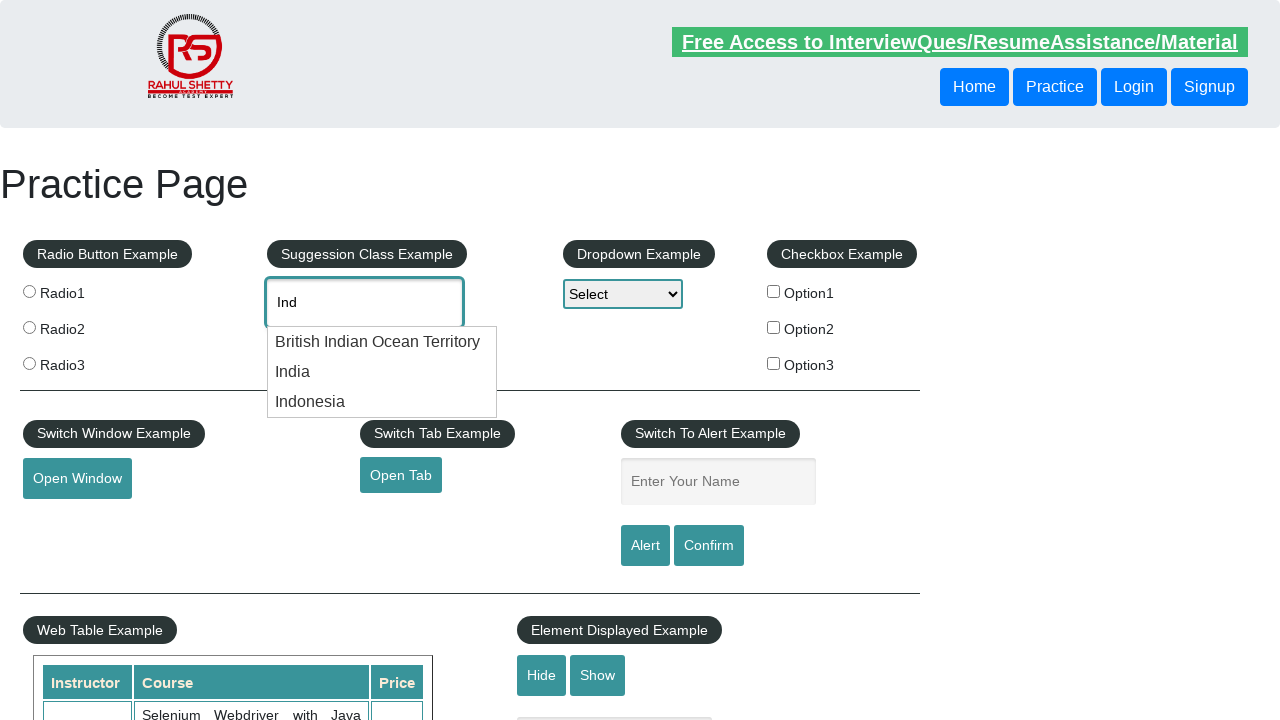

Located all suggestion items in the dropdown
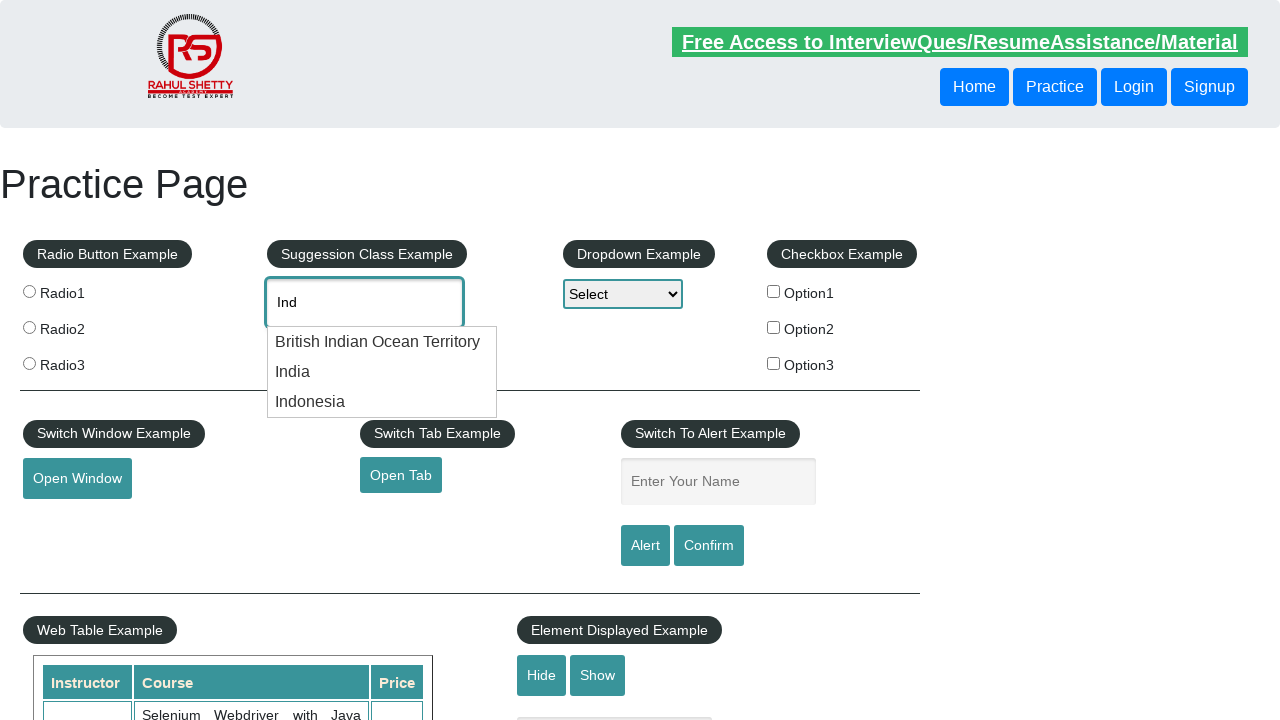

Hovered over 'India' suggestion item at (382, 372) on li.ui-menu-item >> nth=1
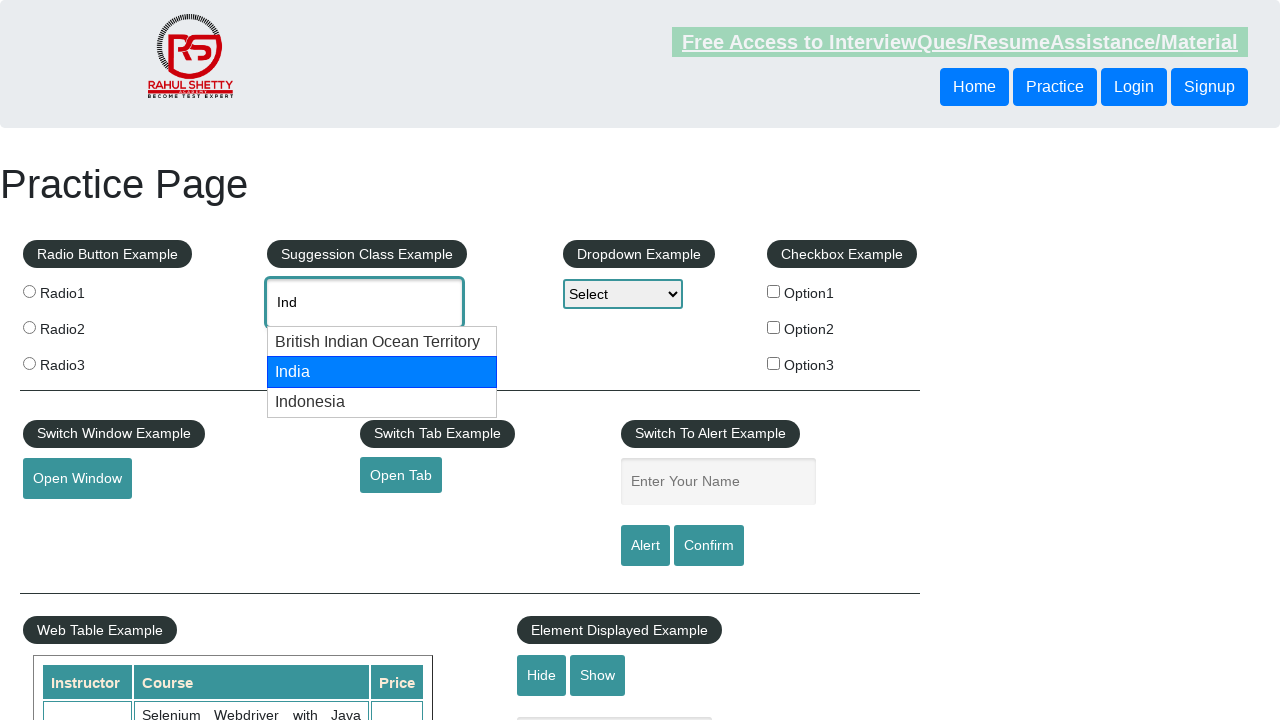

Clicked on 'India' to select it from autocomplete dropdown at (382, 372) on li.ui-menu-item >> nth=1
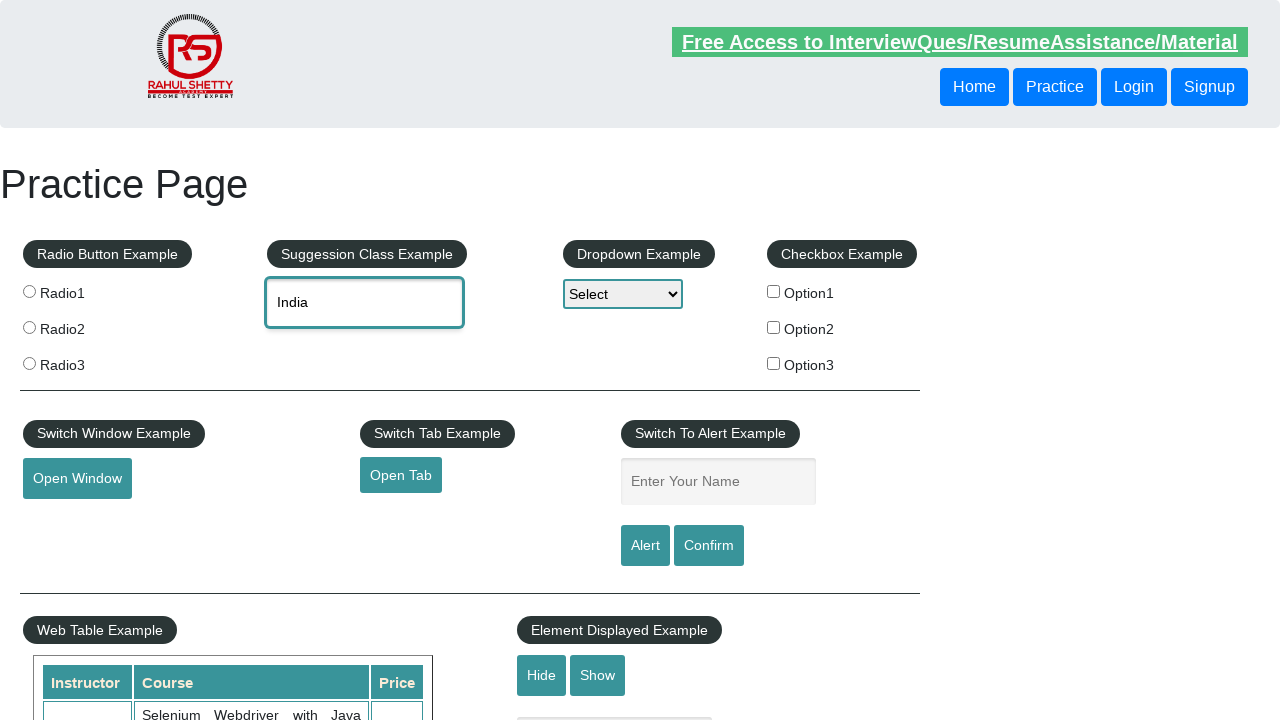

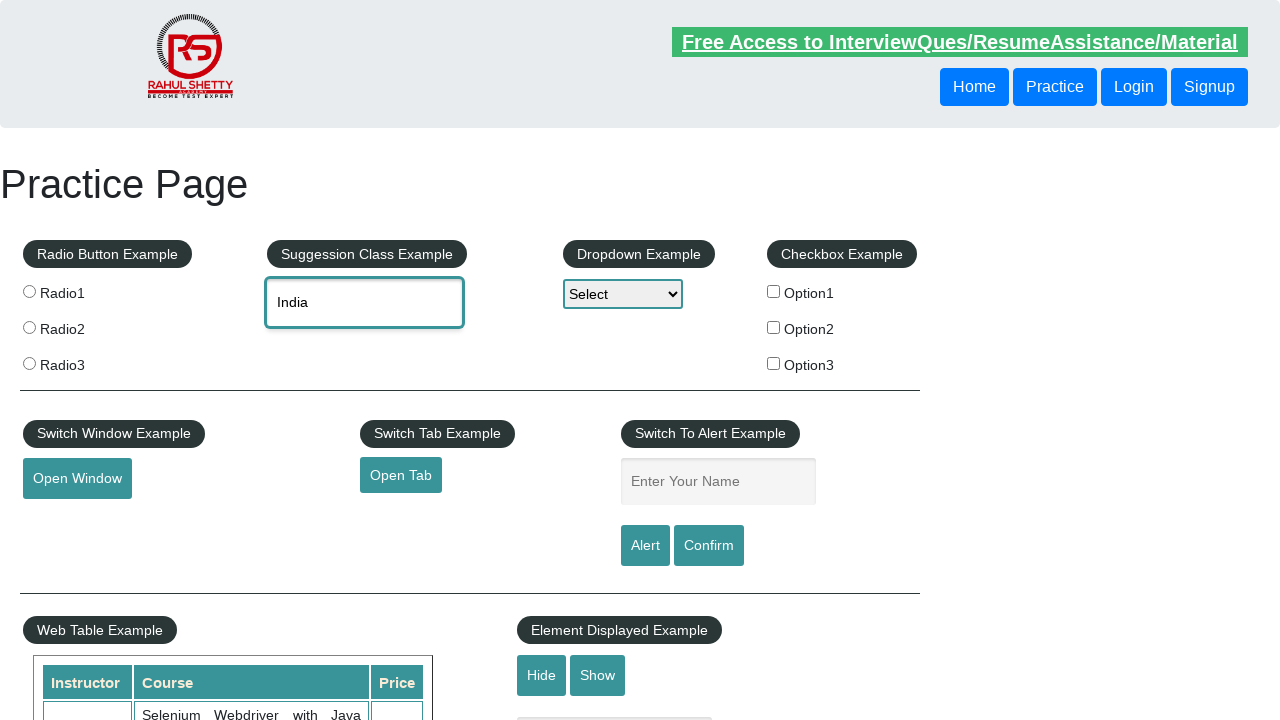